Clicks a button that populates localStorage and verifies the storage values are set correctly

Starting URL: https://example.cypress.io/commands/storage

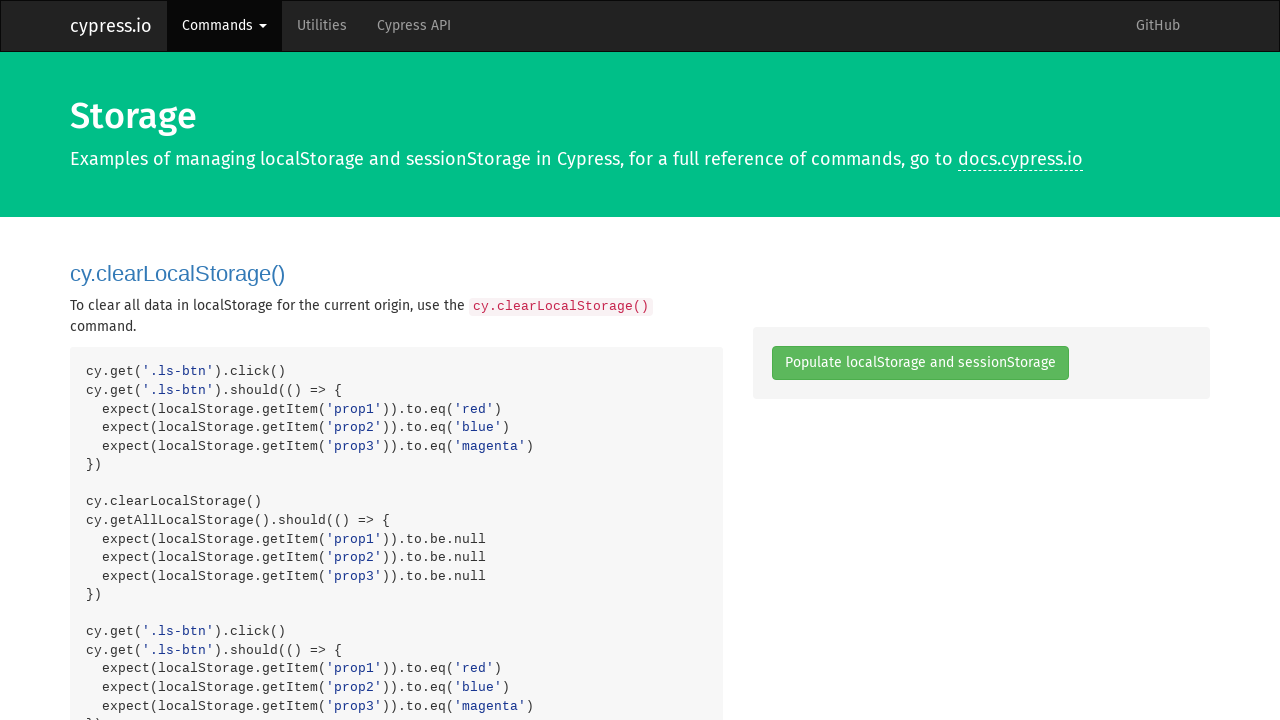

Clicked localStorage button to populate storage values at (920, 363) on .ls-btn
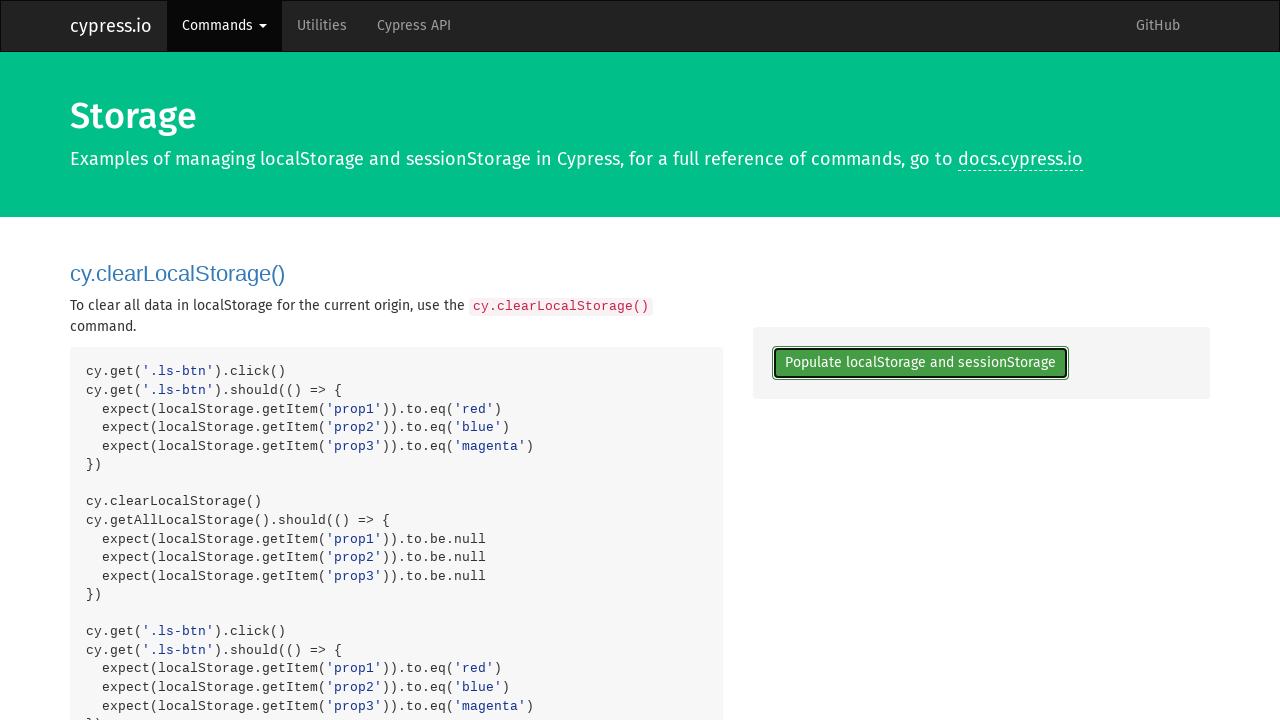

Waited 500ms for localStorage to be populated
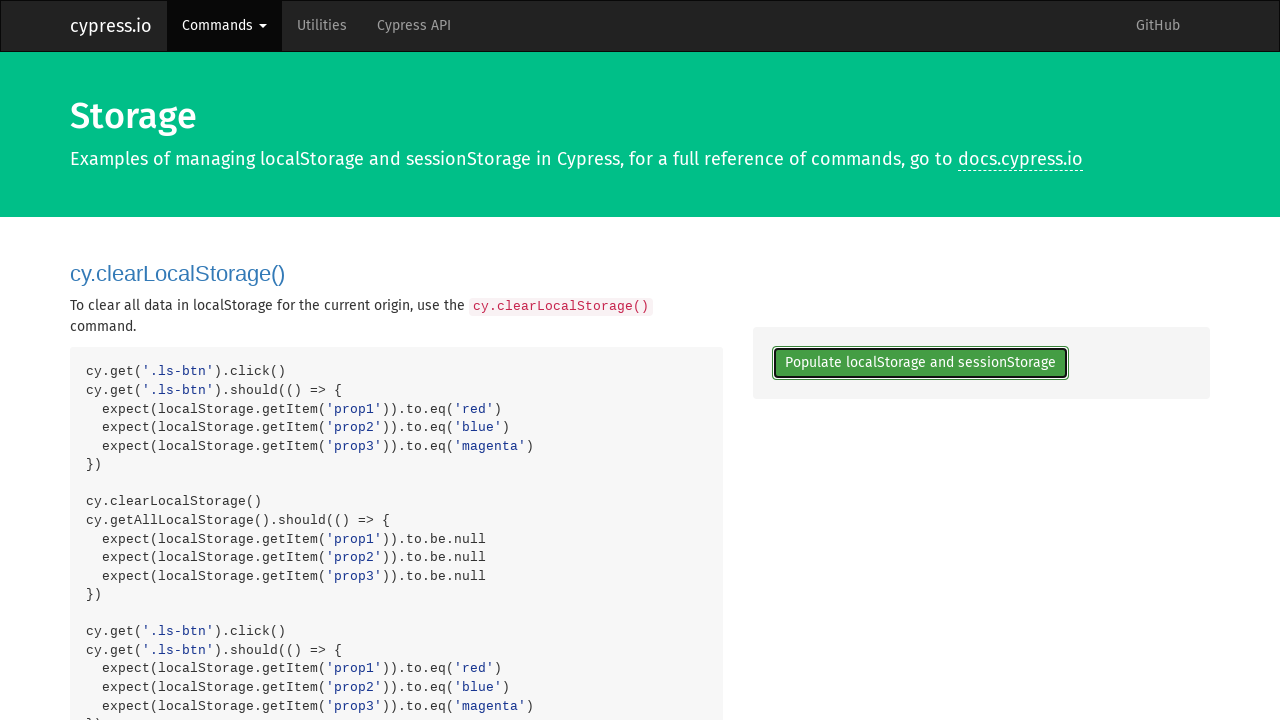

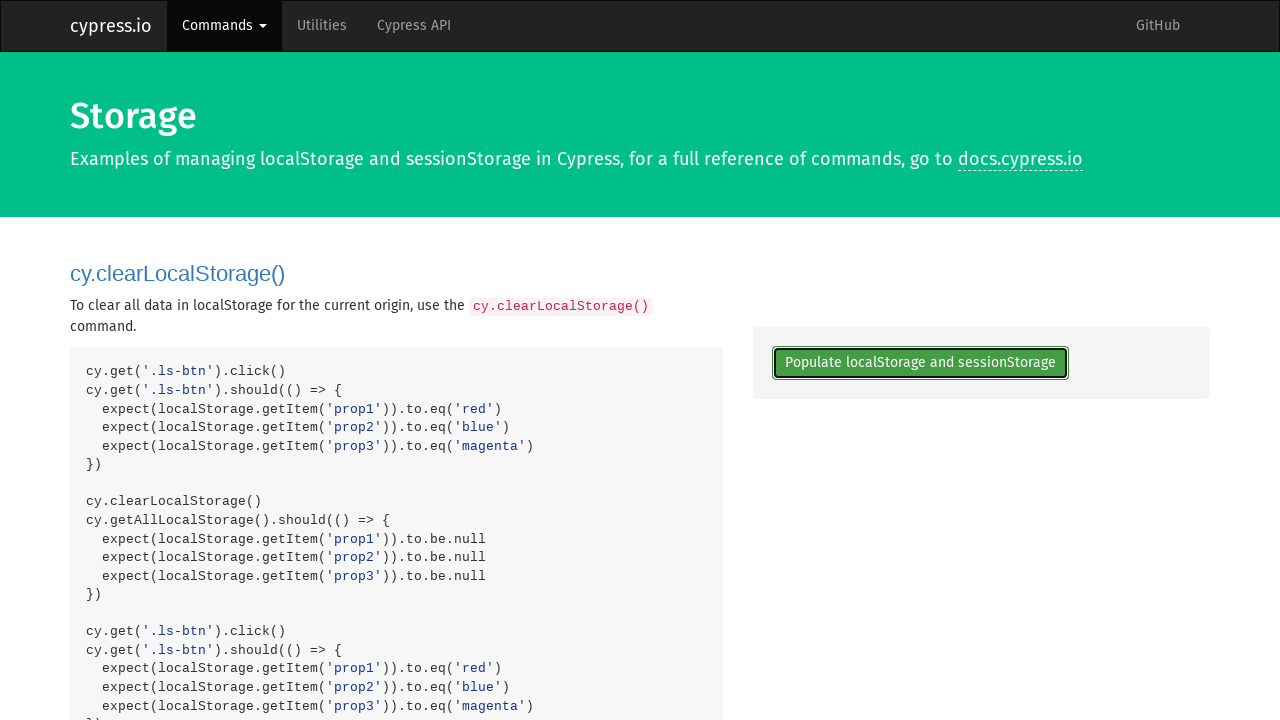